Tests partial link text locator functionality by clicking on a "free trial" link using partial text matching on the VWO app page.

Starting URL: https://app.vwo.com

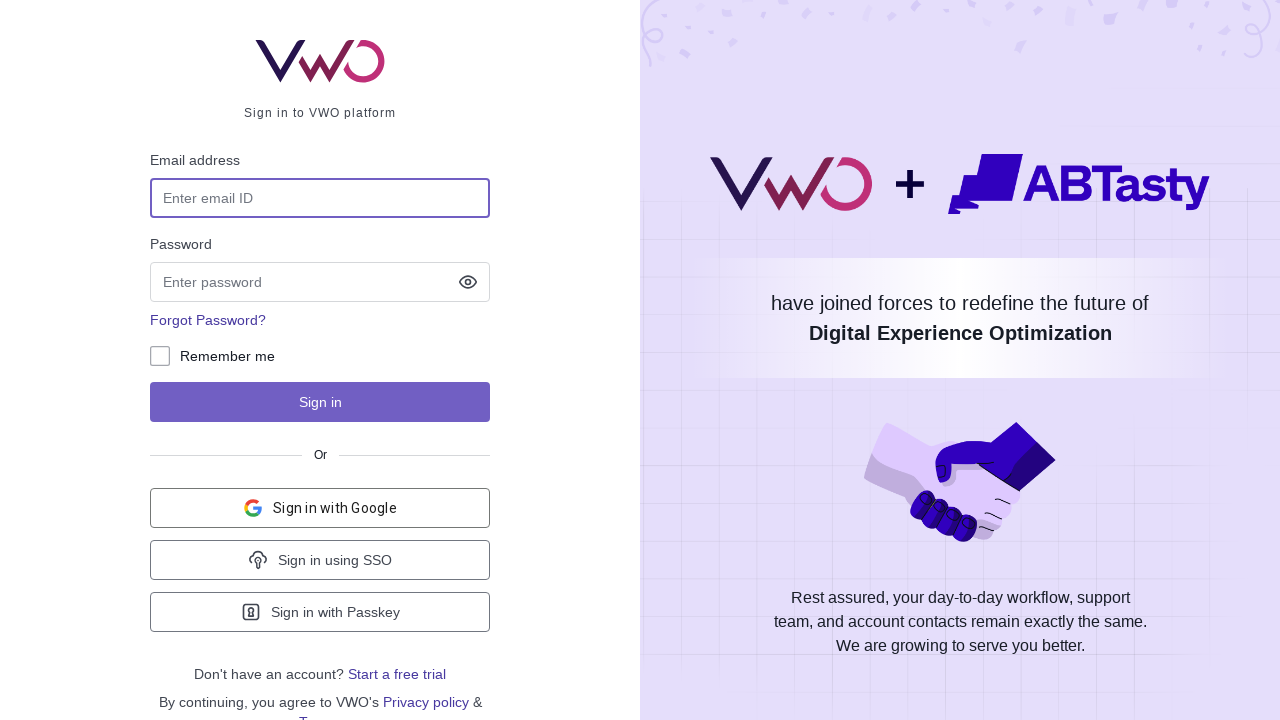

Navigated to VWO app page at https://app.vwo.com
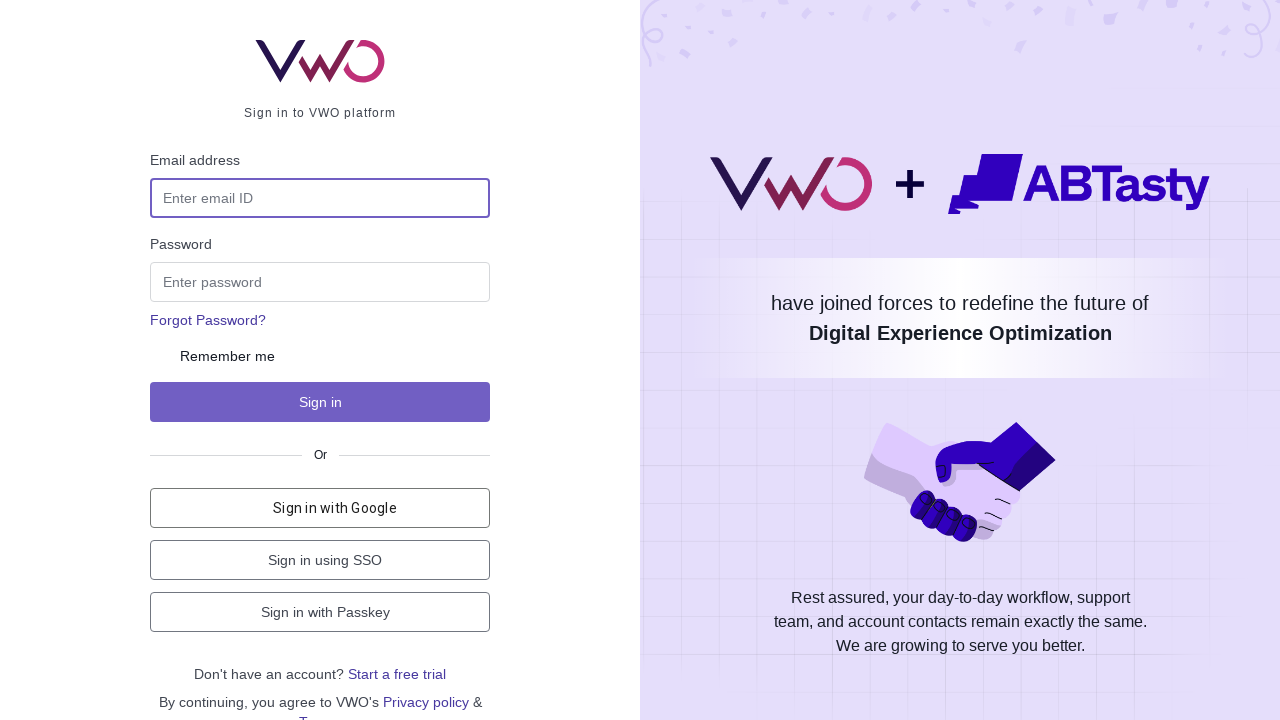

Clicked on 'free trial' link using partial text matching at (397, 674) on a:has-text('trial')
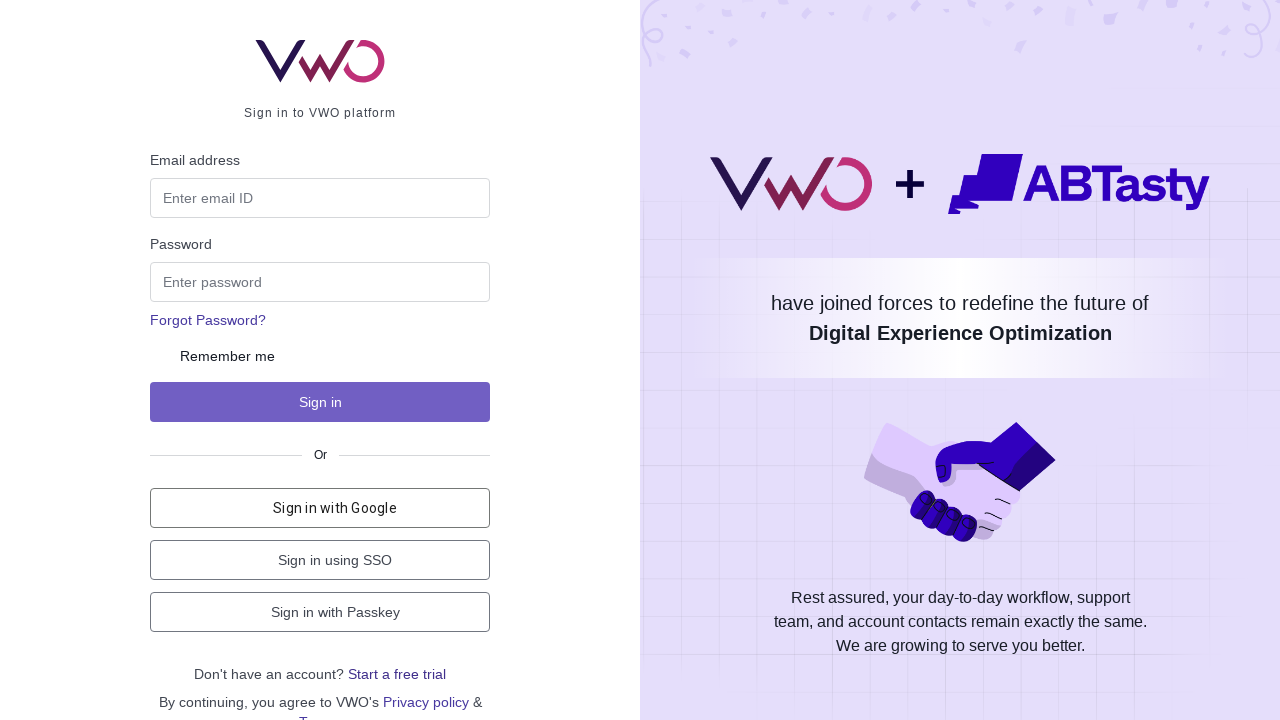

Waited for page load to complete after clicking trial link
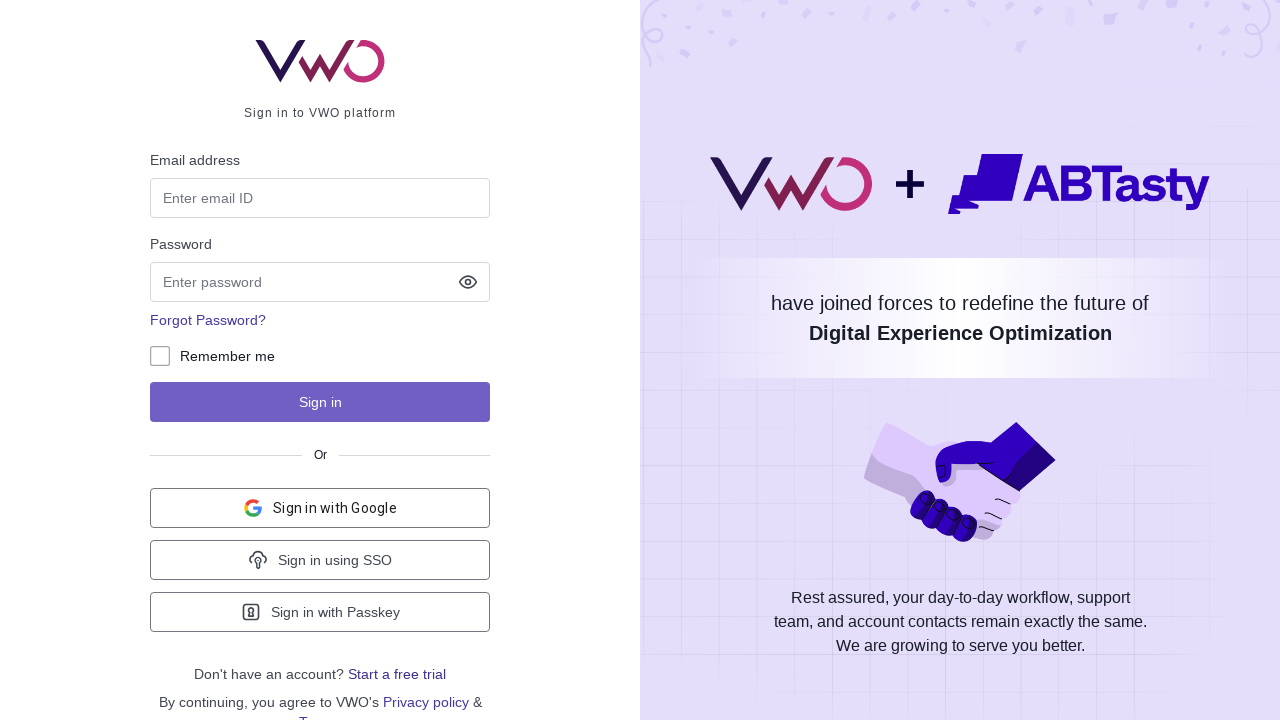

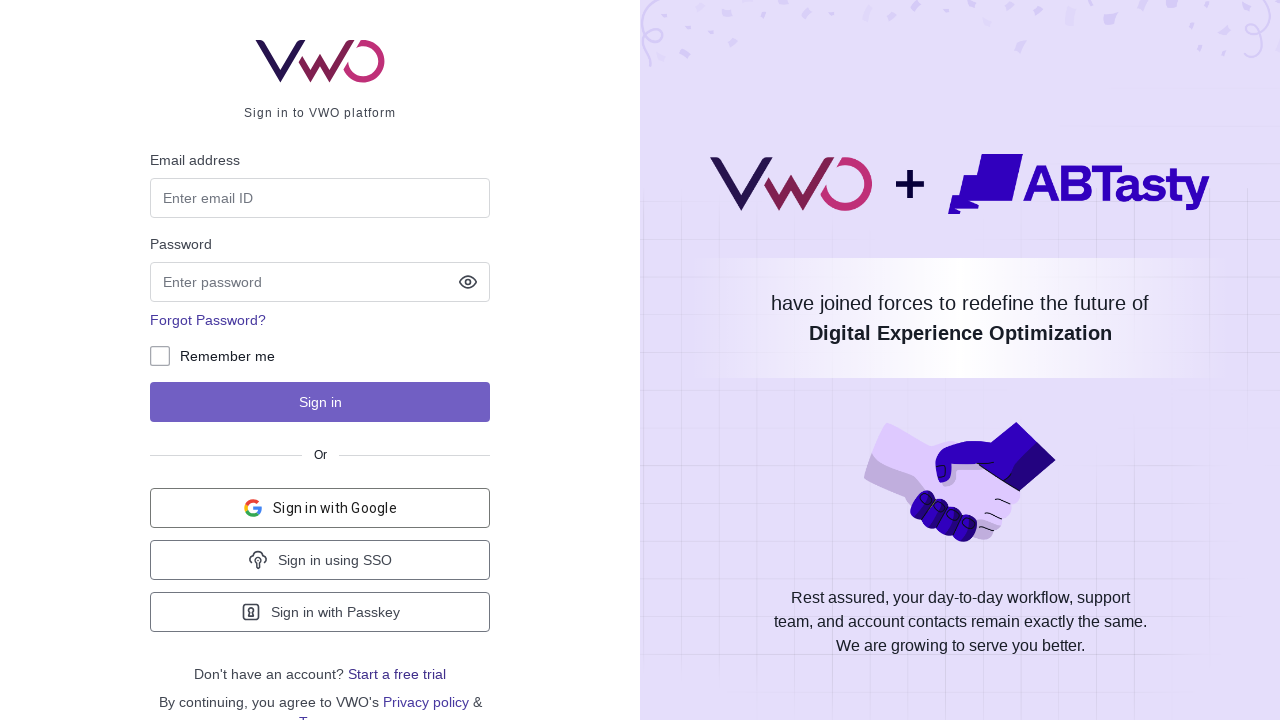